Tests iframe interaction by scrolling to the iframe section, switching to the iframe context, and clicking the burger menu

Starting URL: https://codenboxautomationlab.com/practice/

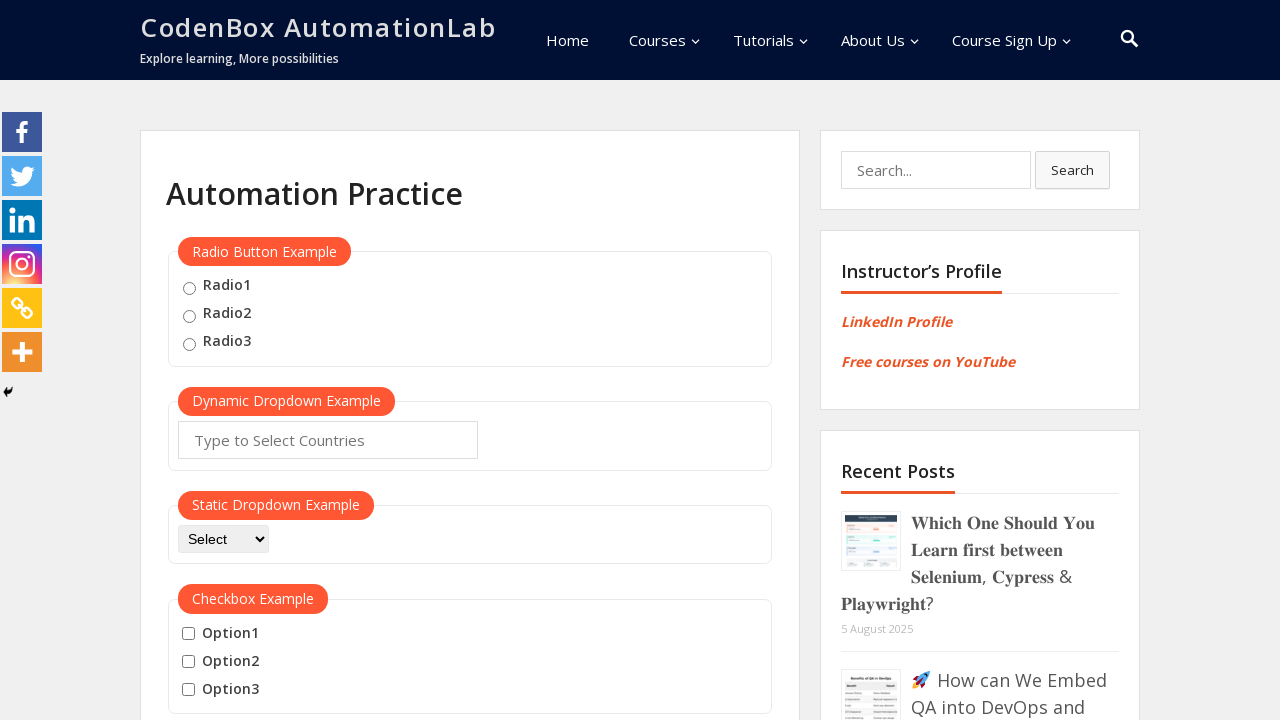

Scrolled to iframe section at position 2100
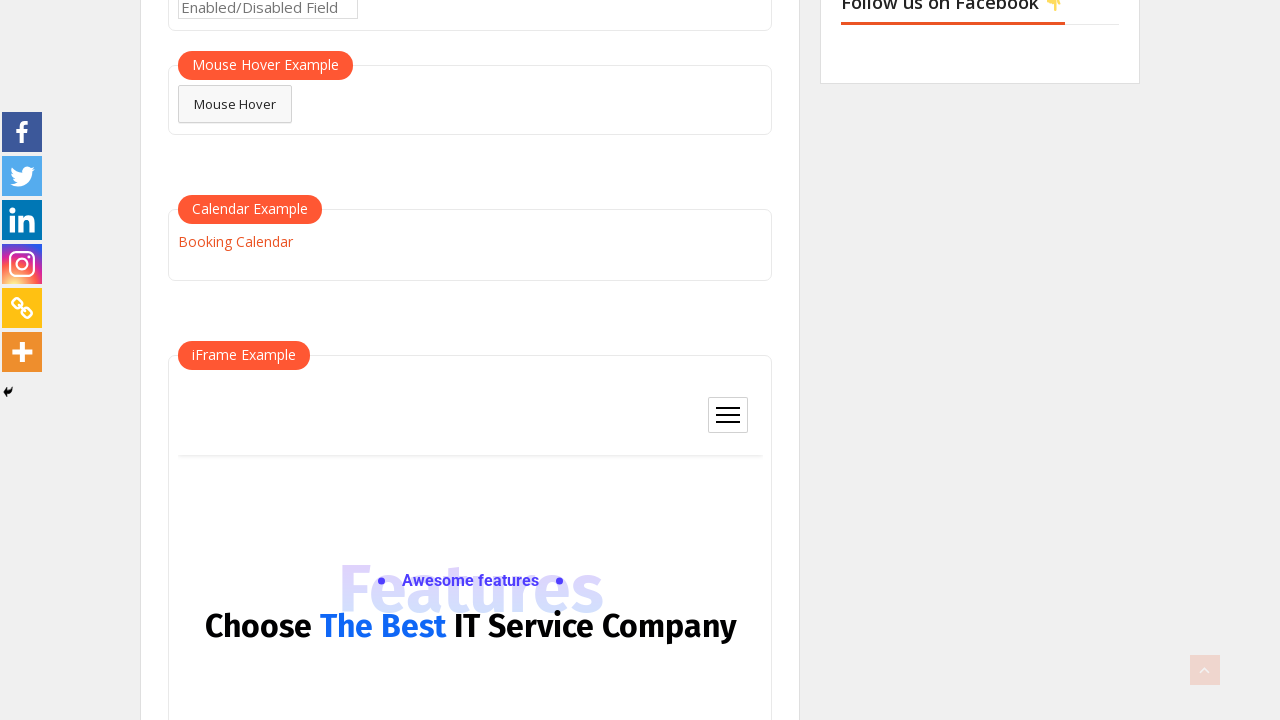

Located iframe with ID 'courses-iframe'
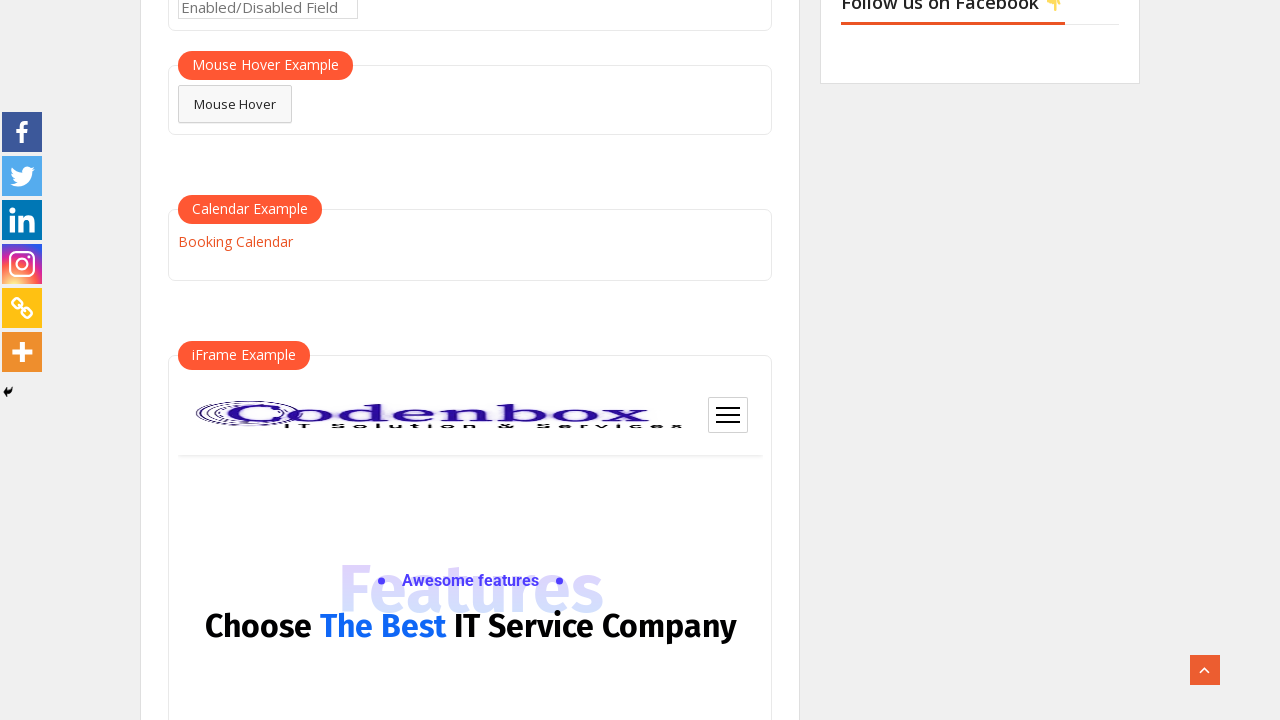

Clicked burger menu button in iframe at (728, 415) on #courses-iframe >> internal:control=enter-frame >> .ct-mobile-meta-item.btn-nav-
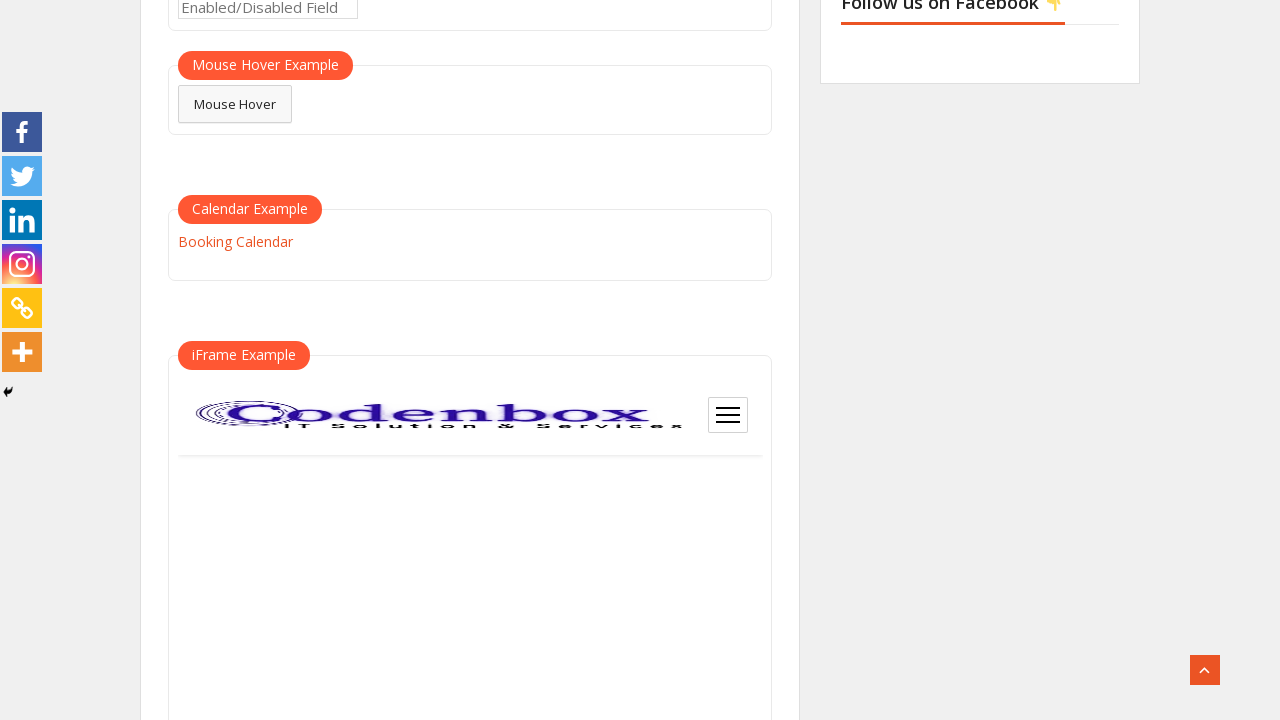

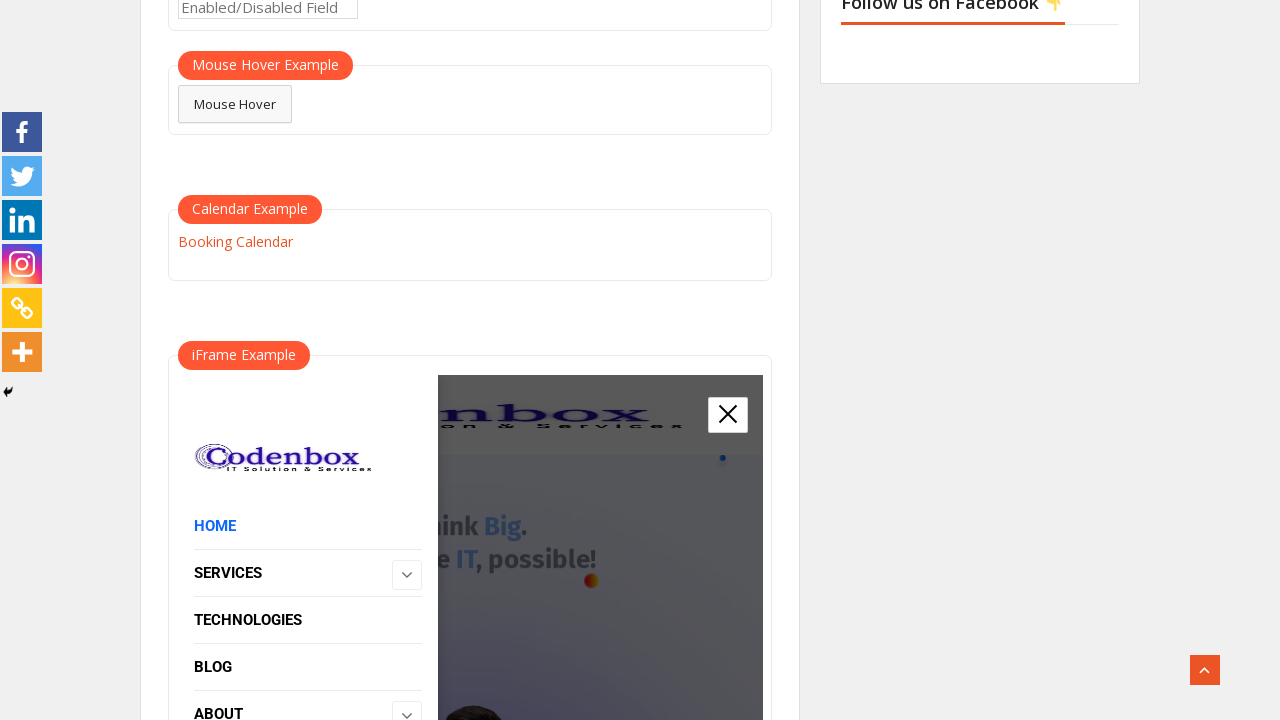